Simple test that navigates to the Hepsiburada e-commerce homepage and verifies it loads successfully

Starting URL: https://www.hepsiburada.com

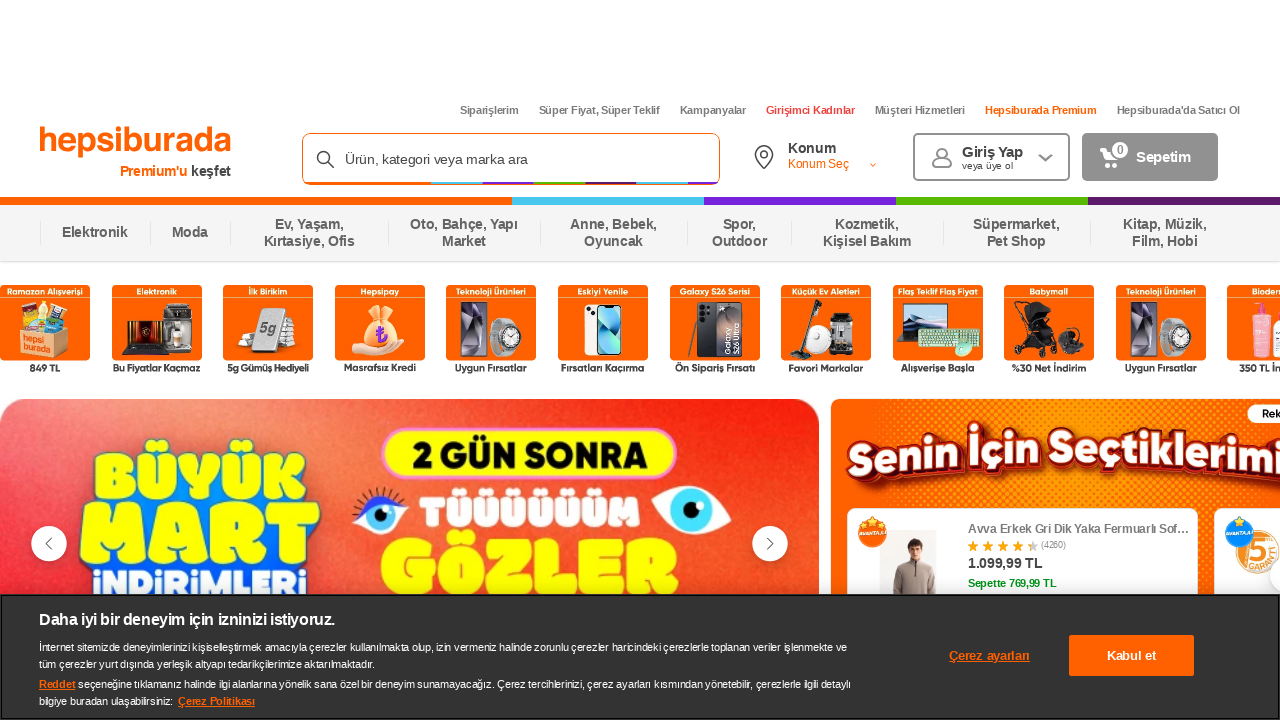

Waited for page to reach domcontentloaded state
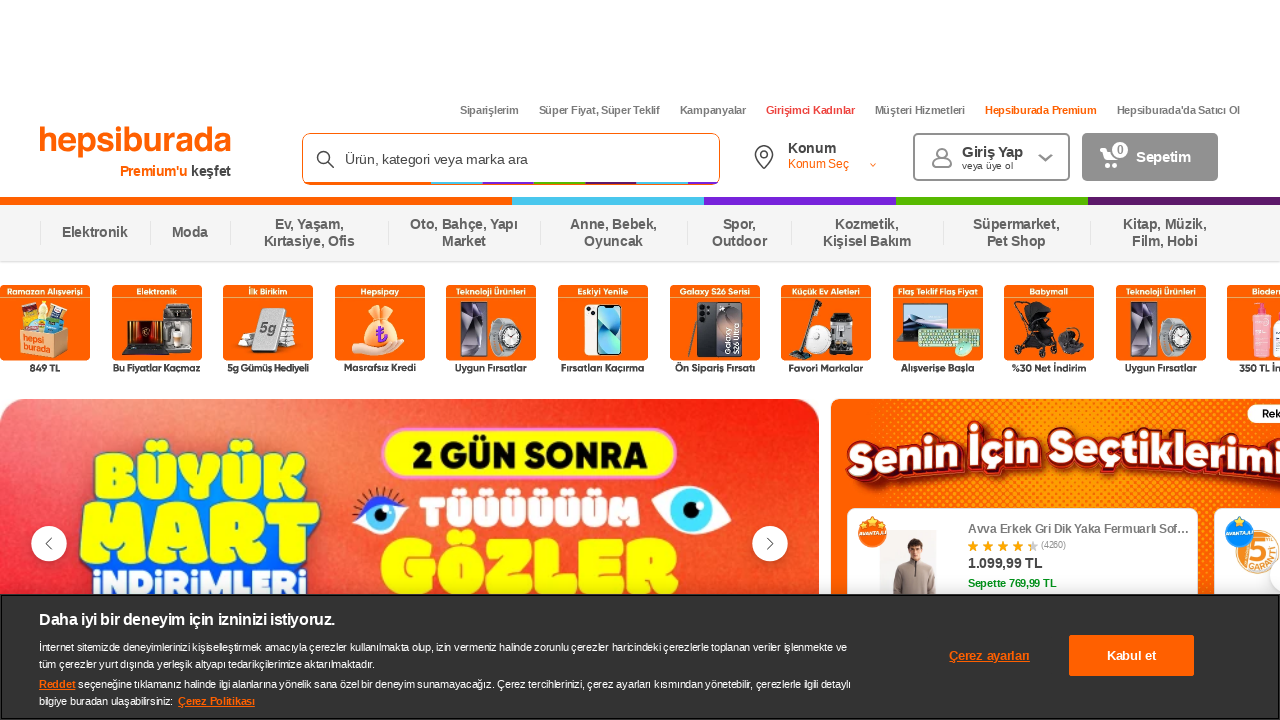

Verified body element is present on Hepsiburada homepage
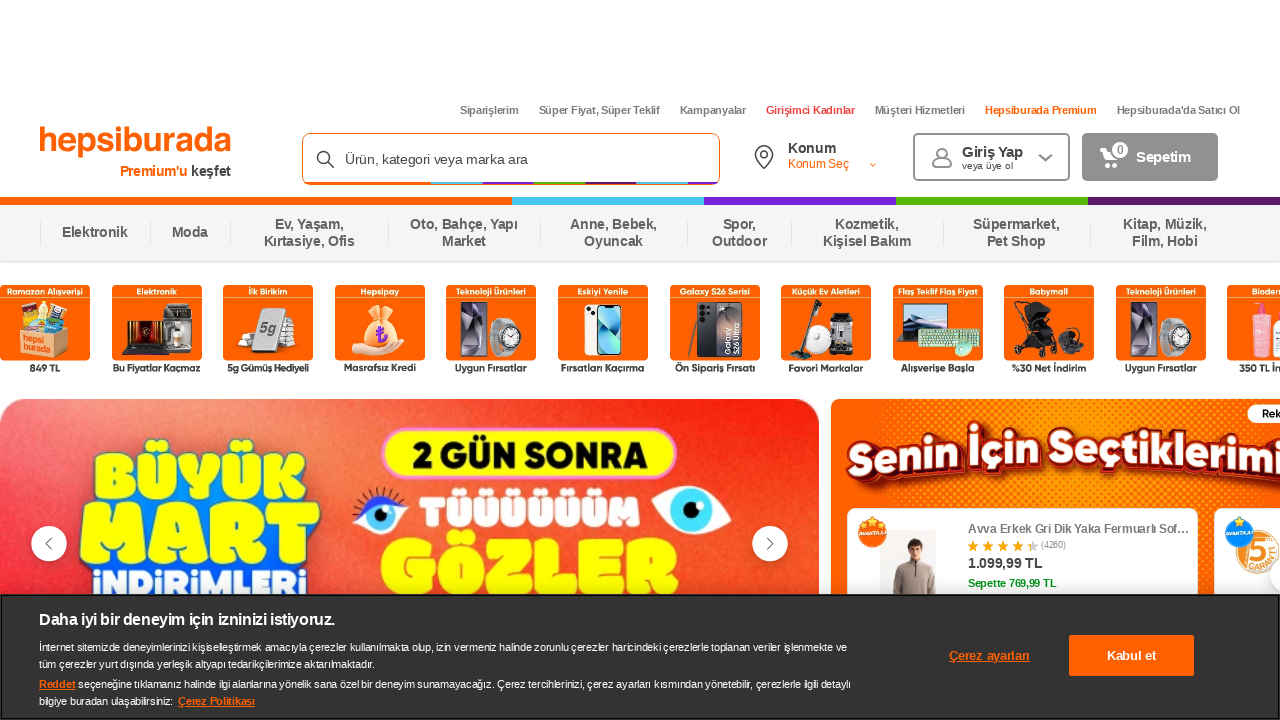

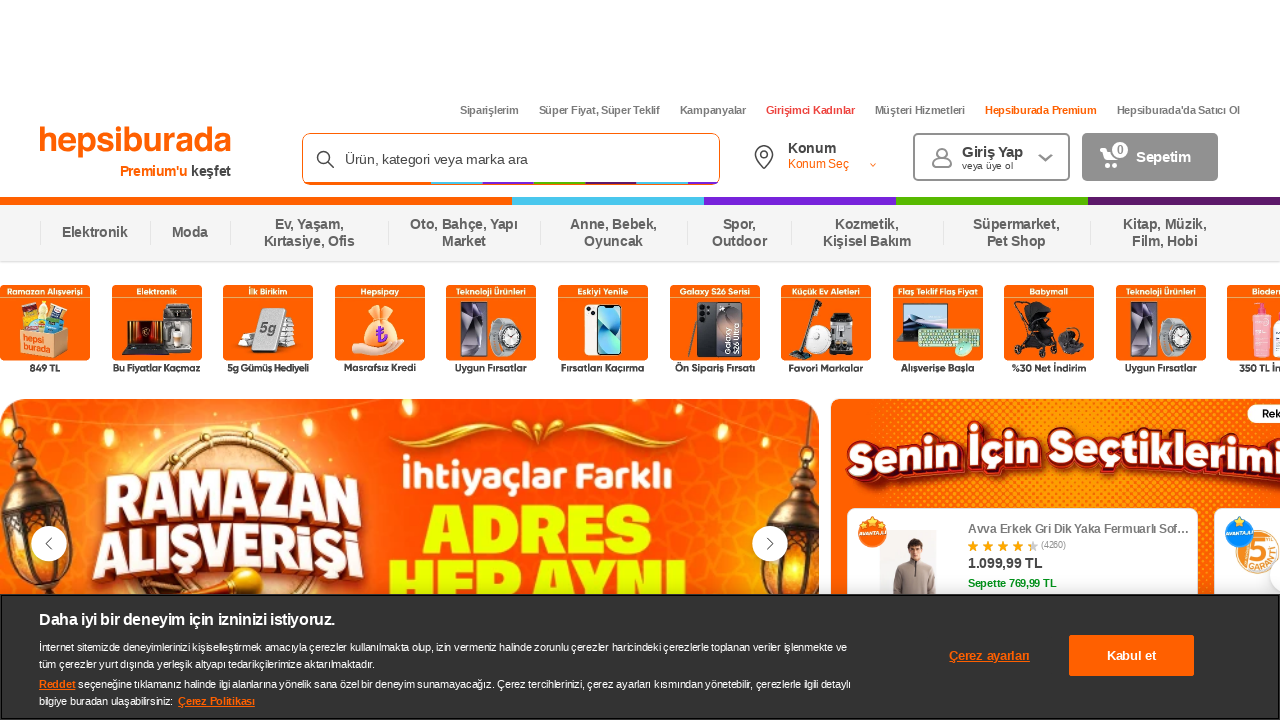